Tests sending a tab key press using keyboard actions and verifies the key press is detected and displayed correctly

Starting URL: http://the-internet.herokuapp.com/key_presses

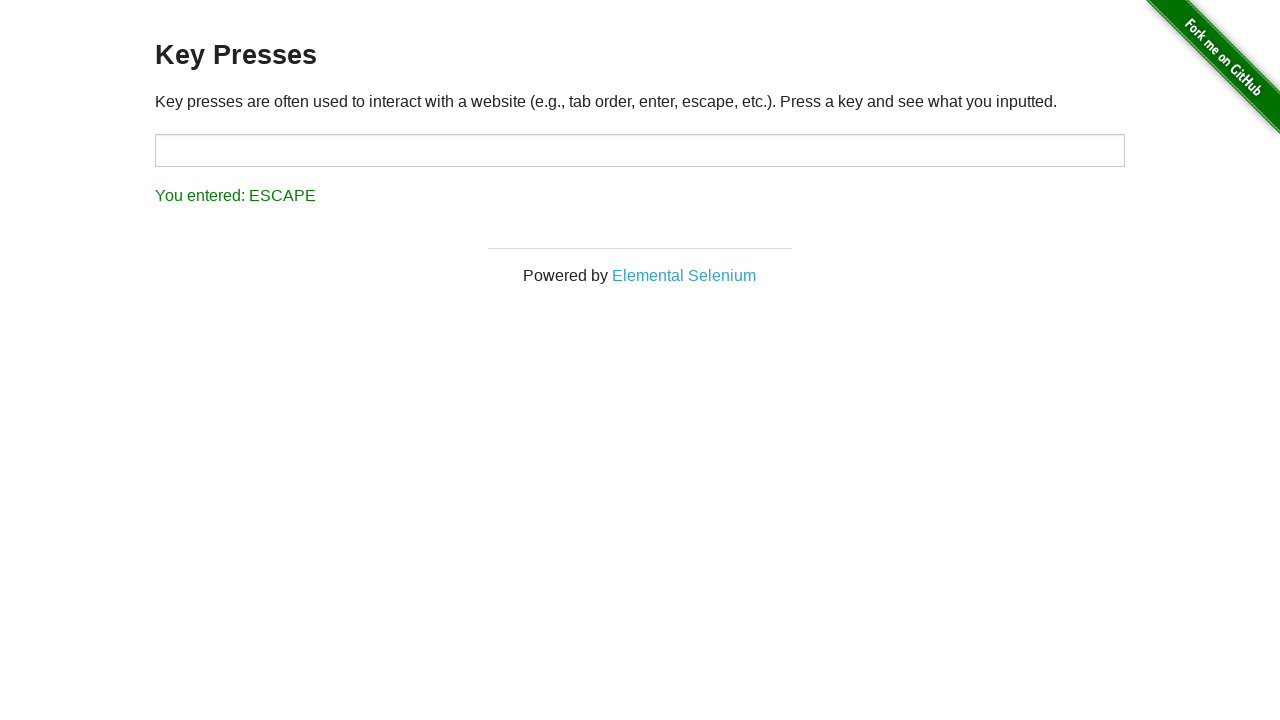

Pressed Tab key on keyboard
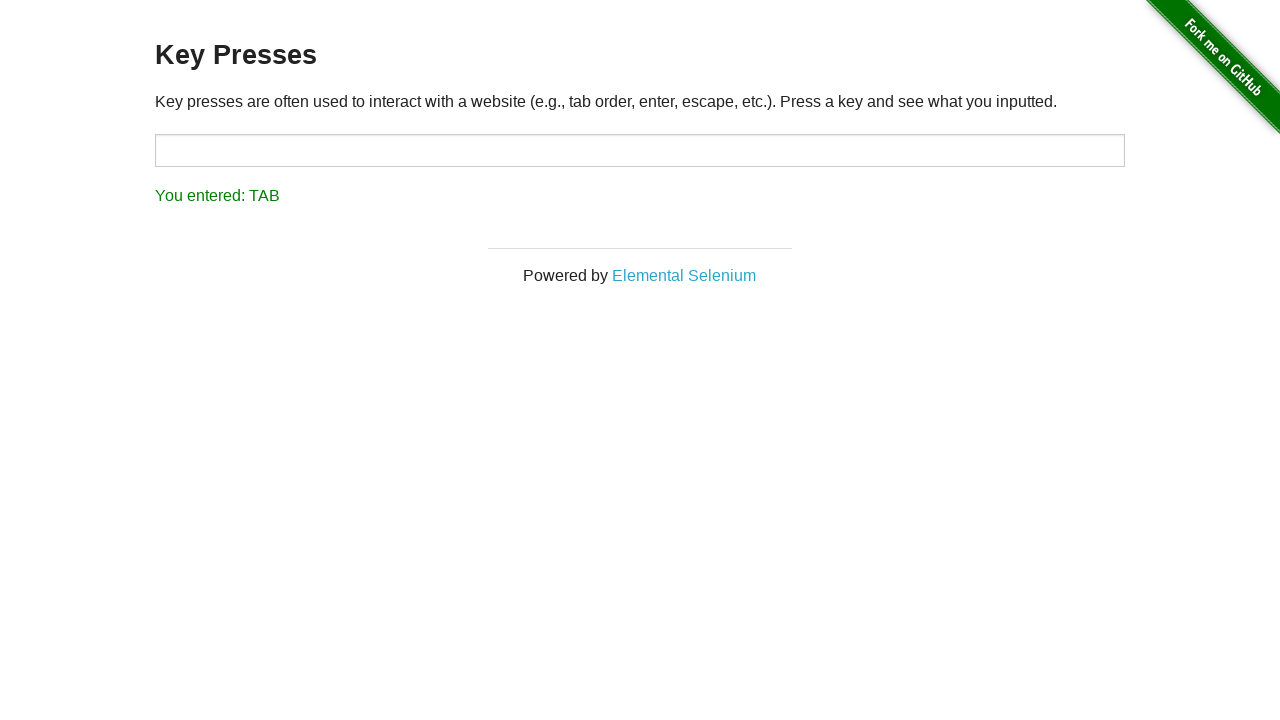

Retrieved result text from #result element
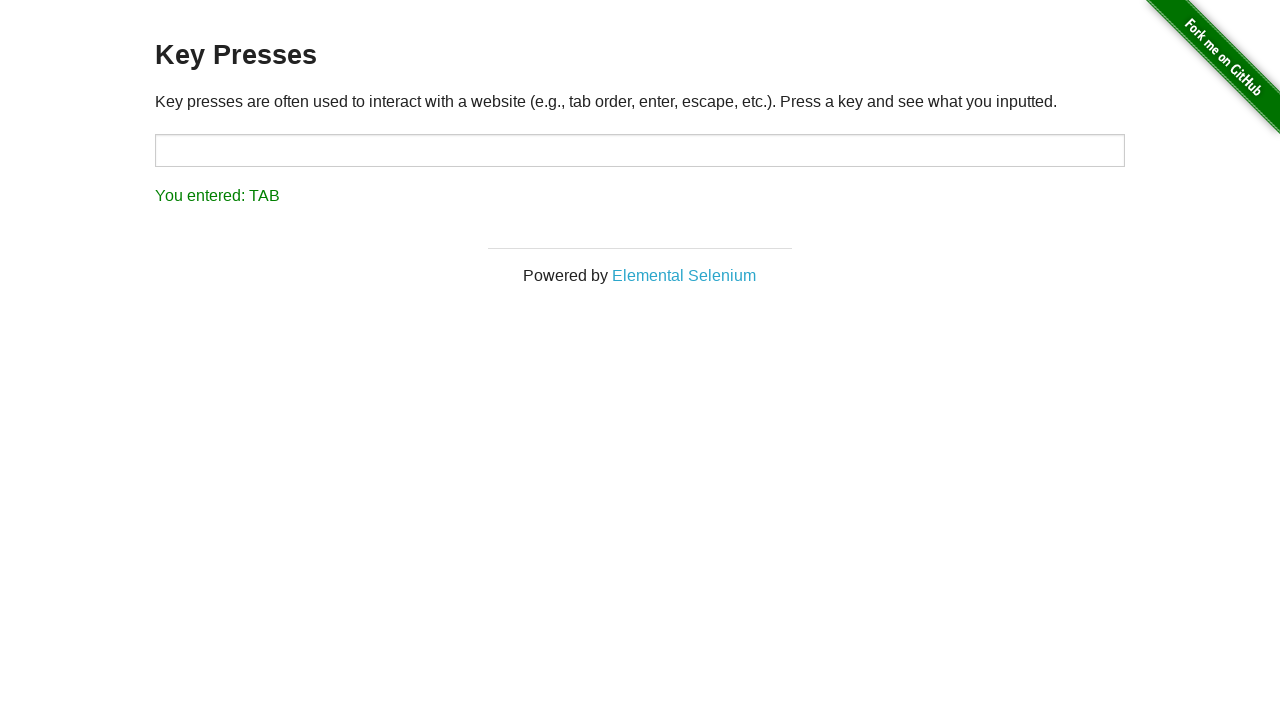

Verified that result text correctly shows 'You entered: TAB'
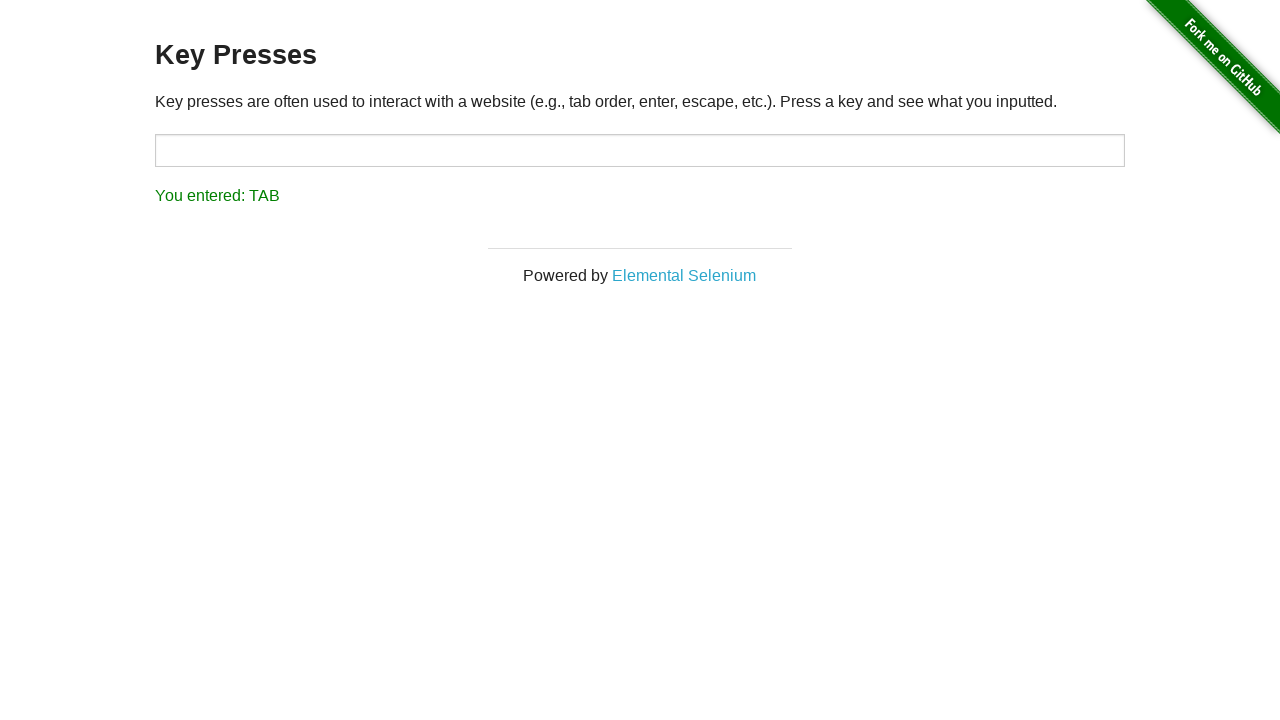

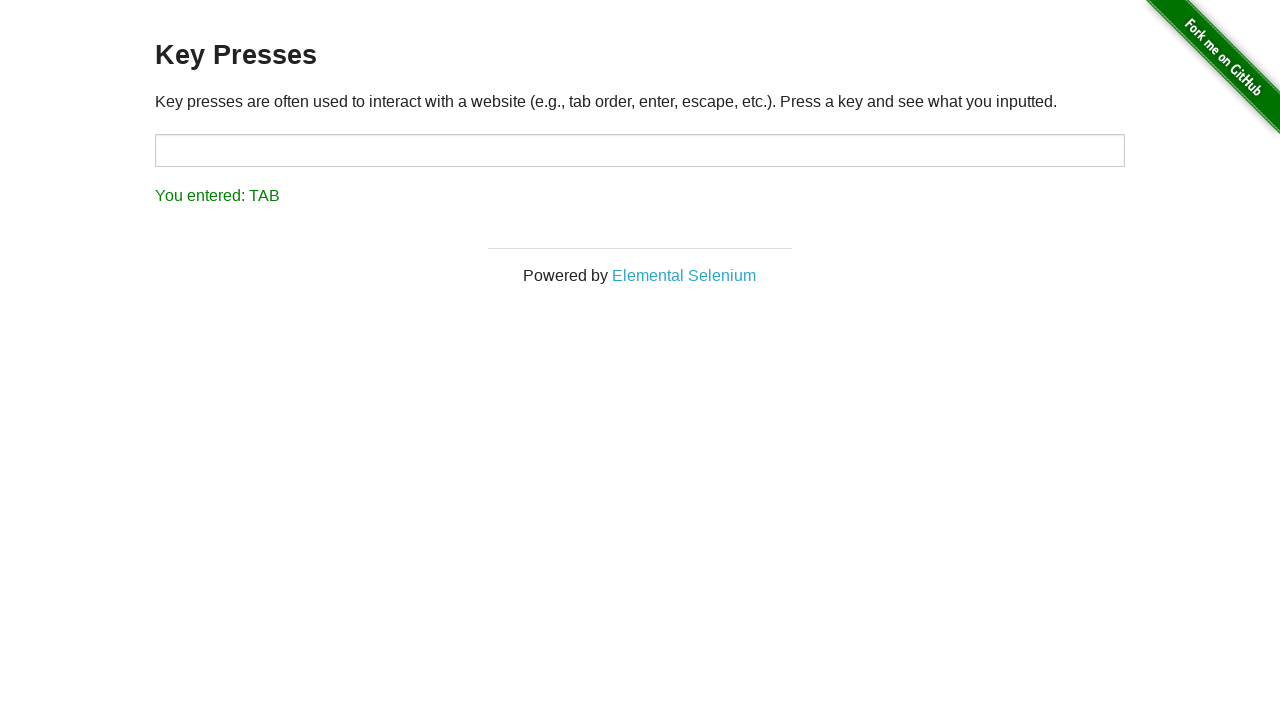